Tests that edits are cancelled when pressing Escape key

Starting URL: https://demo.playwright.dev/todomvc

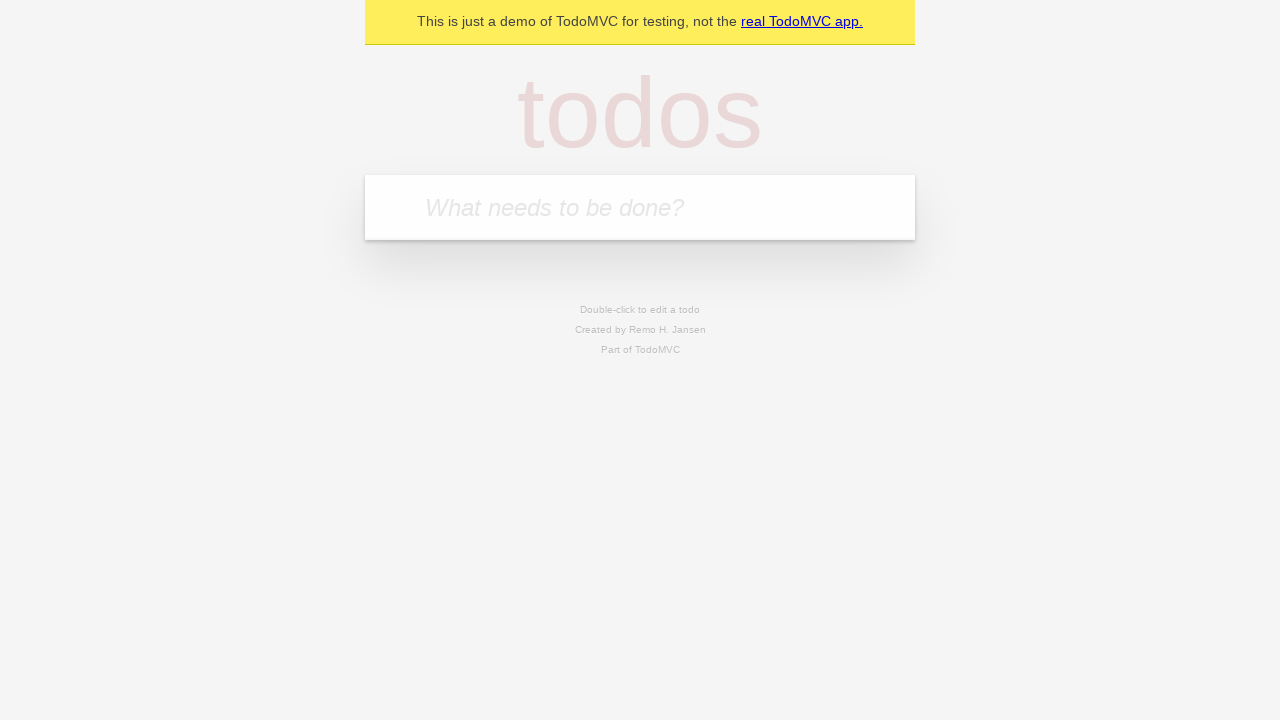

Filled new todo input with 'buy some cheese' on .new-todo
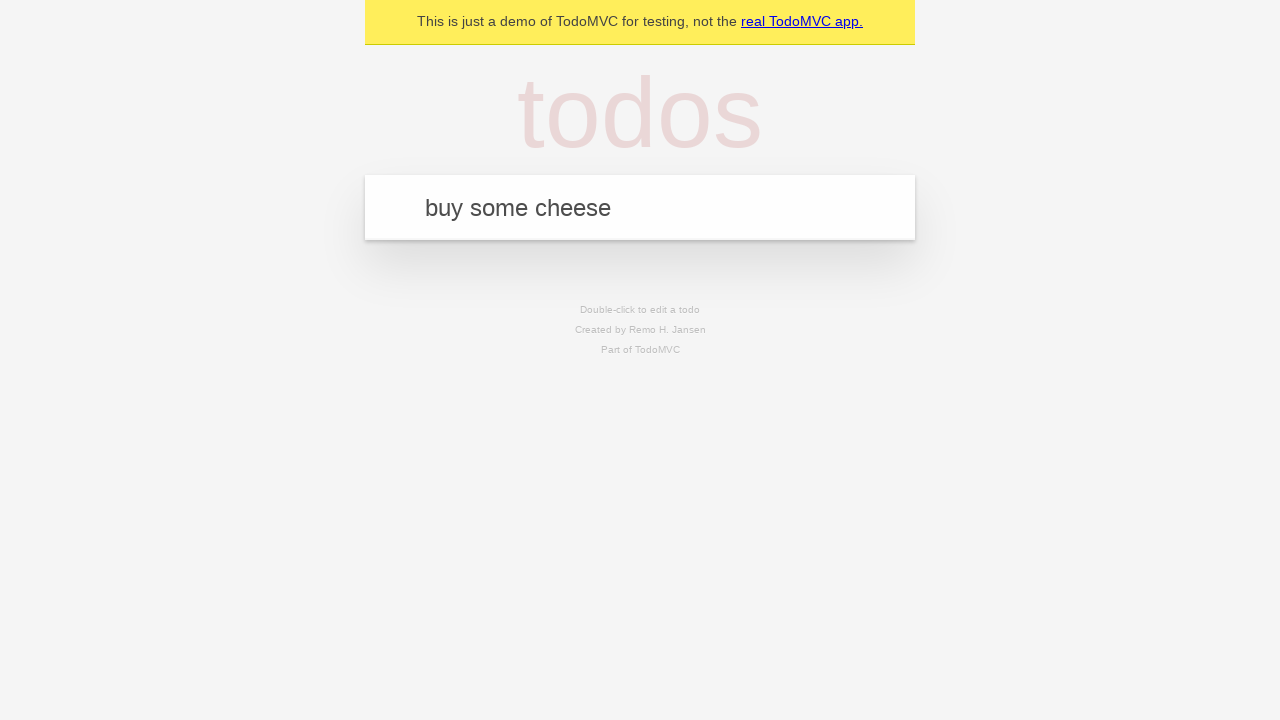

Pressed Enter to create first todo on .new-todo
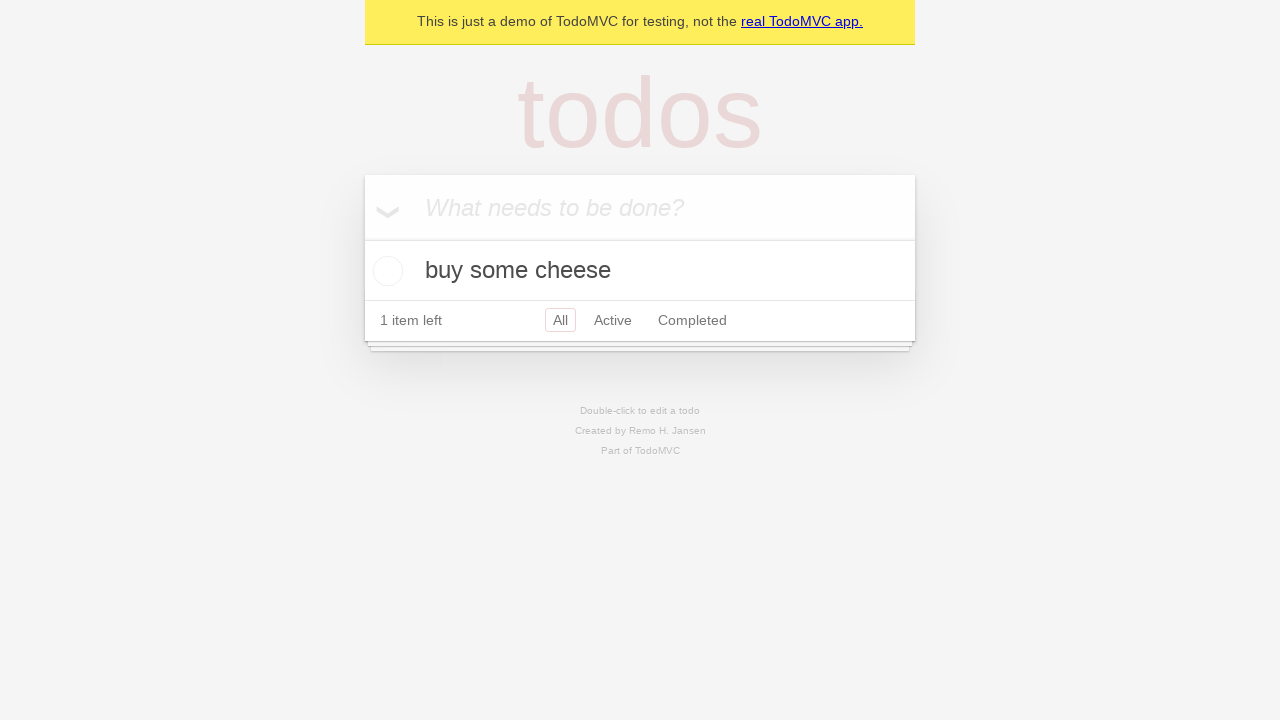

Filled new todo input with 'feed the cat' on .new-todo
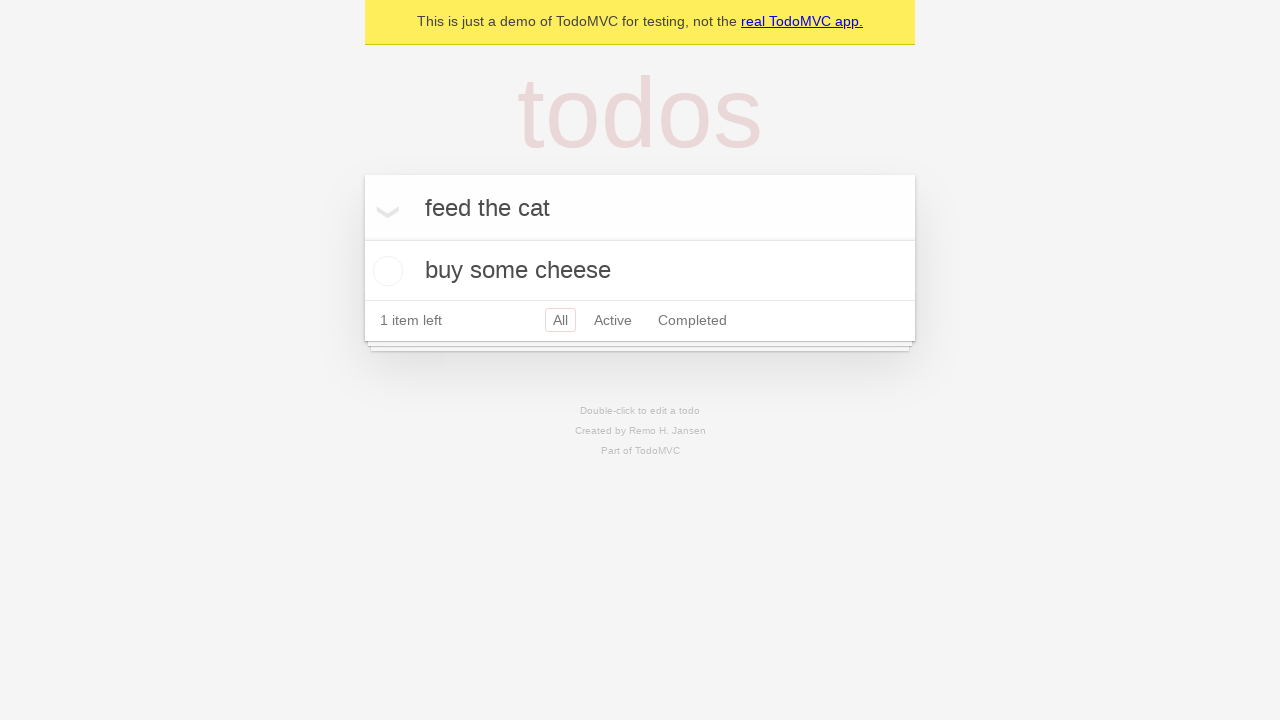

Pressed Enter to create second todo on .new-todo
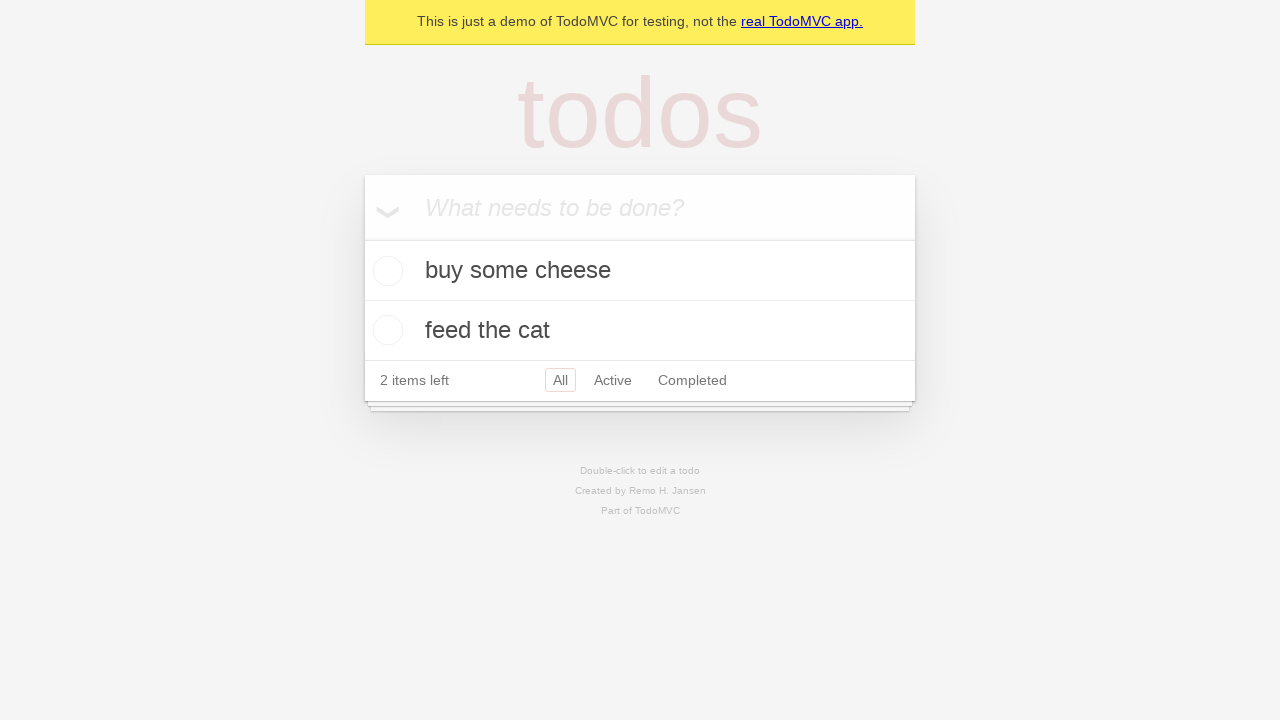

Filled new todo input with 'book a doctors appointment' on .new-todo
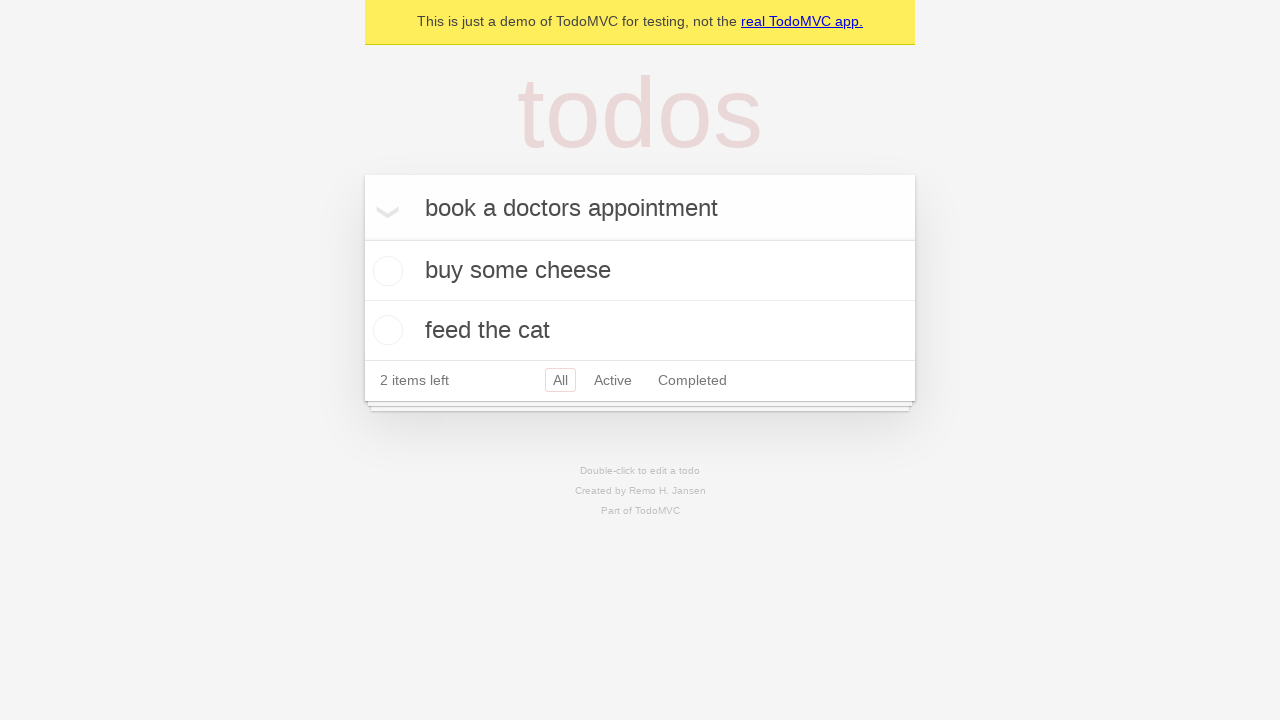

Pressed Enter to create third todo on .new-todo
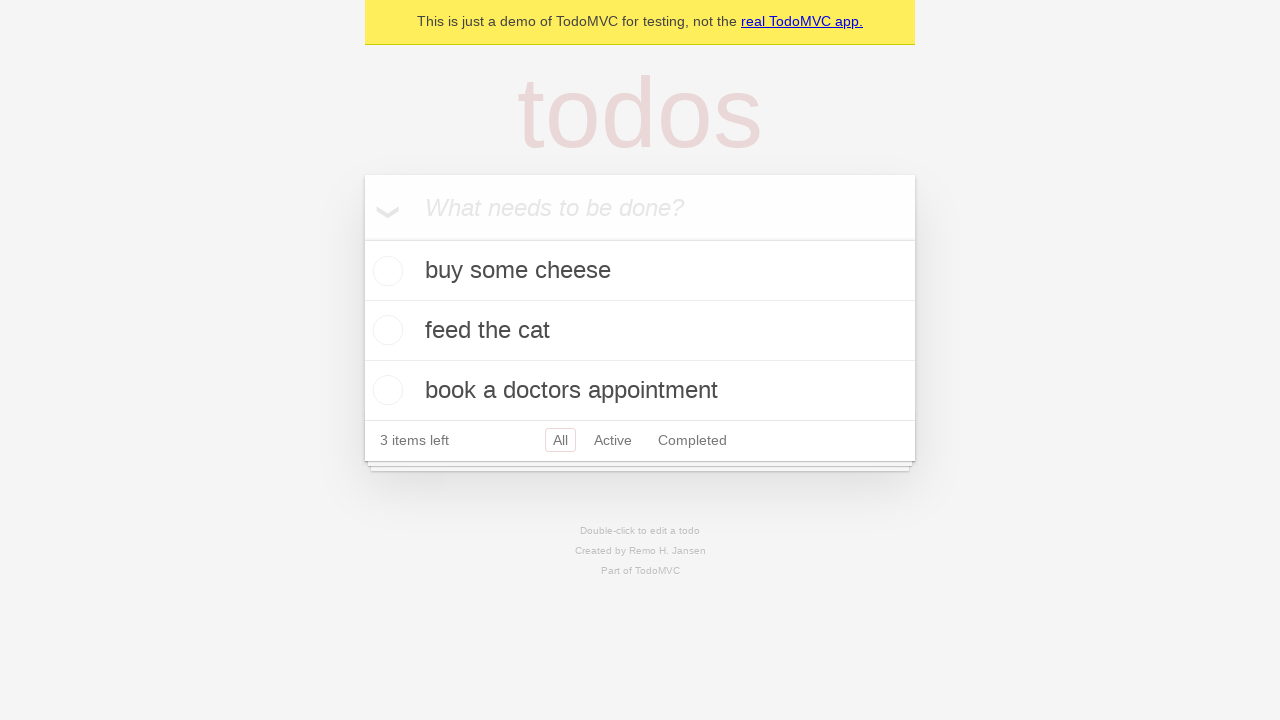

Waited for all three todos to load
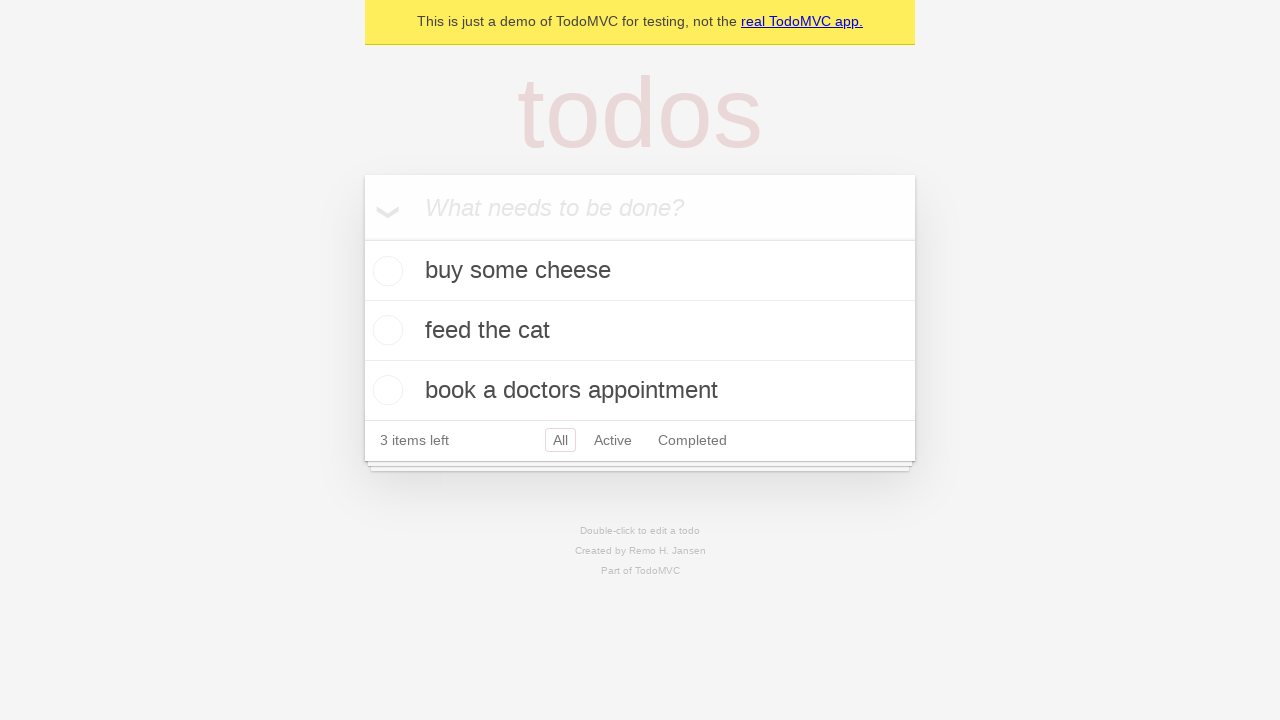

Double-clicked second todo to enter edit mode at (640, 331) on .todo-list li >> nth=1
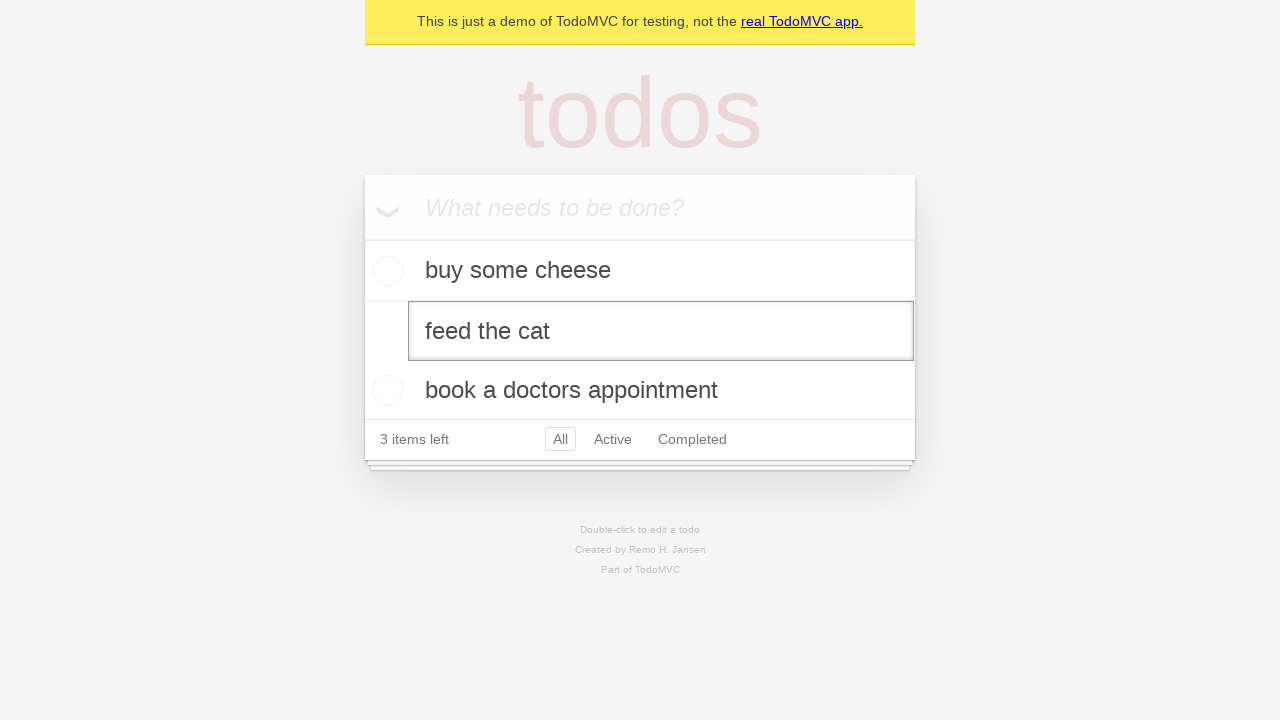

Pressed Escape key to cancel edit on second todo on .todo-list li >> nth=1 >> .edit
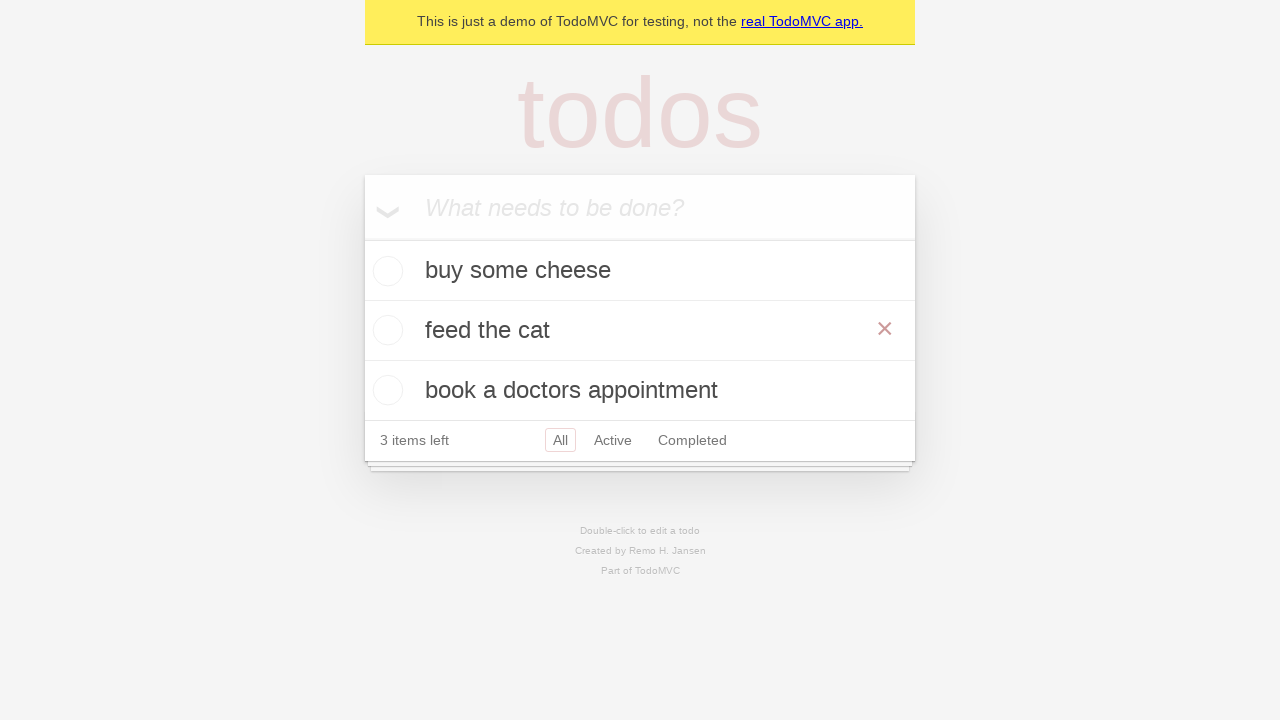

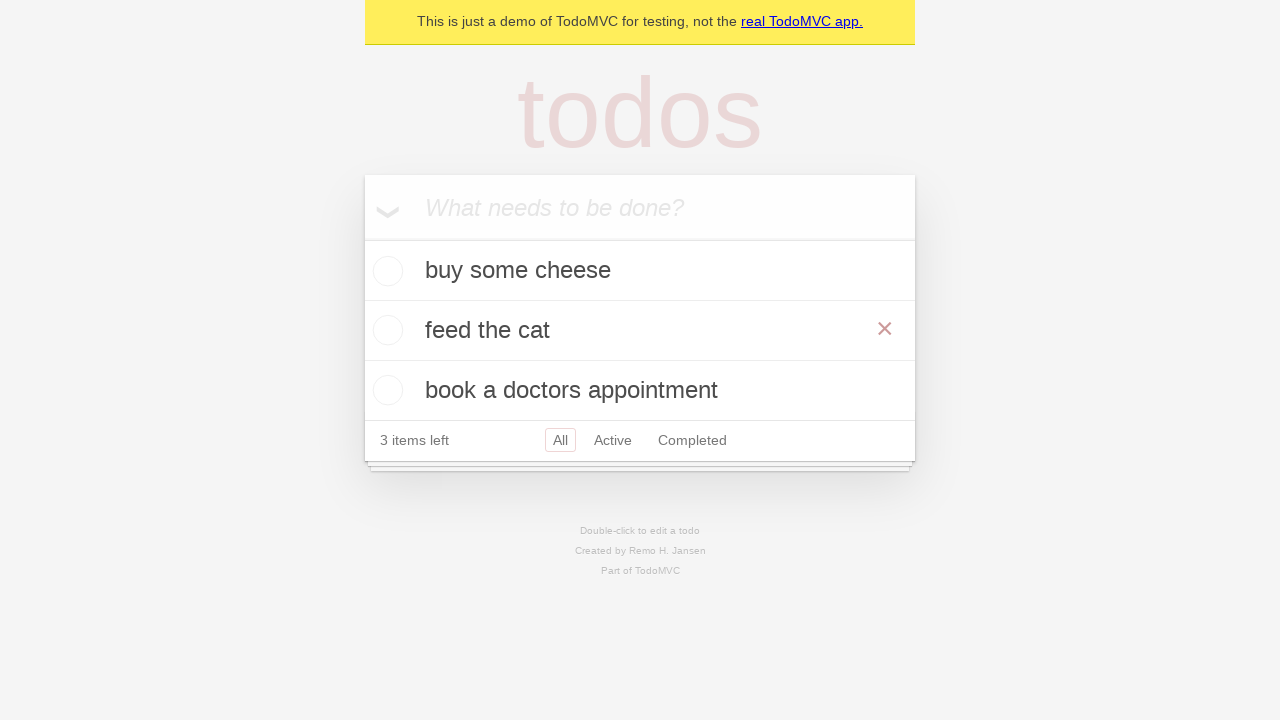